Tests marking all todo items as completed using the toggle all checkbox

Starting URL: https://demo.playwright.dev/todomvc

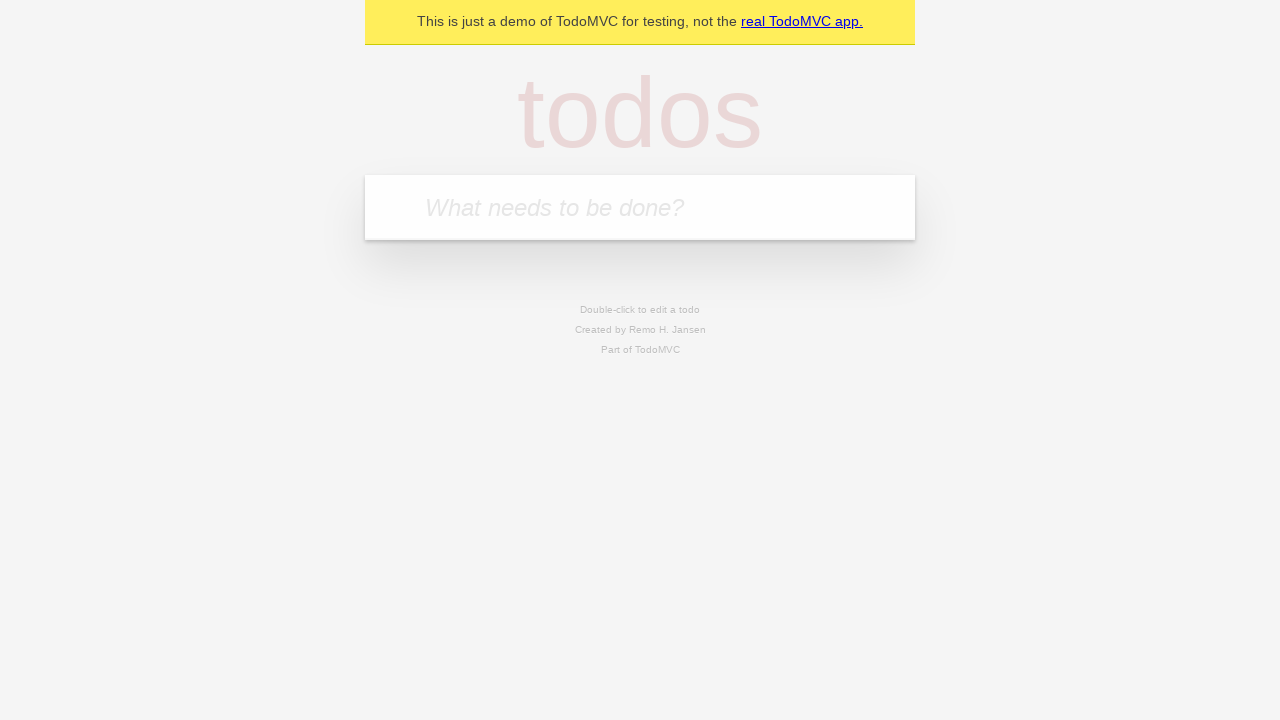

Filled todo input with 'buy some cheese' on internal:attr=[placeholder="What needs to be done?"i]
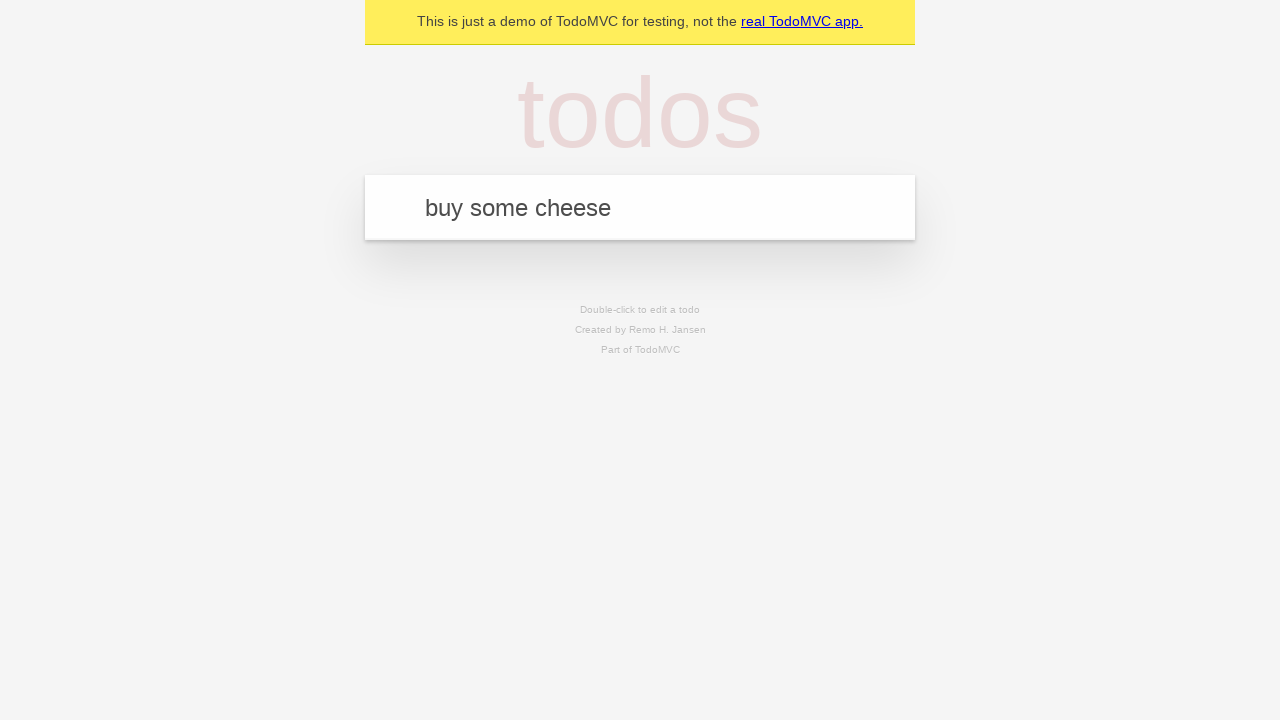

Pressed Enter to add first todo item on internal:attr=[placeholder="What needs to be done?"i]
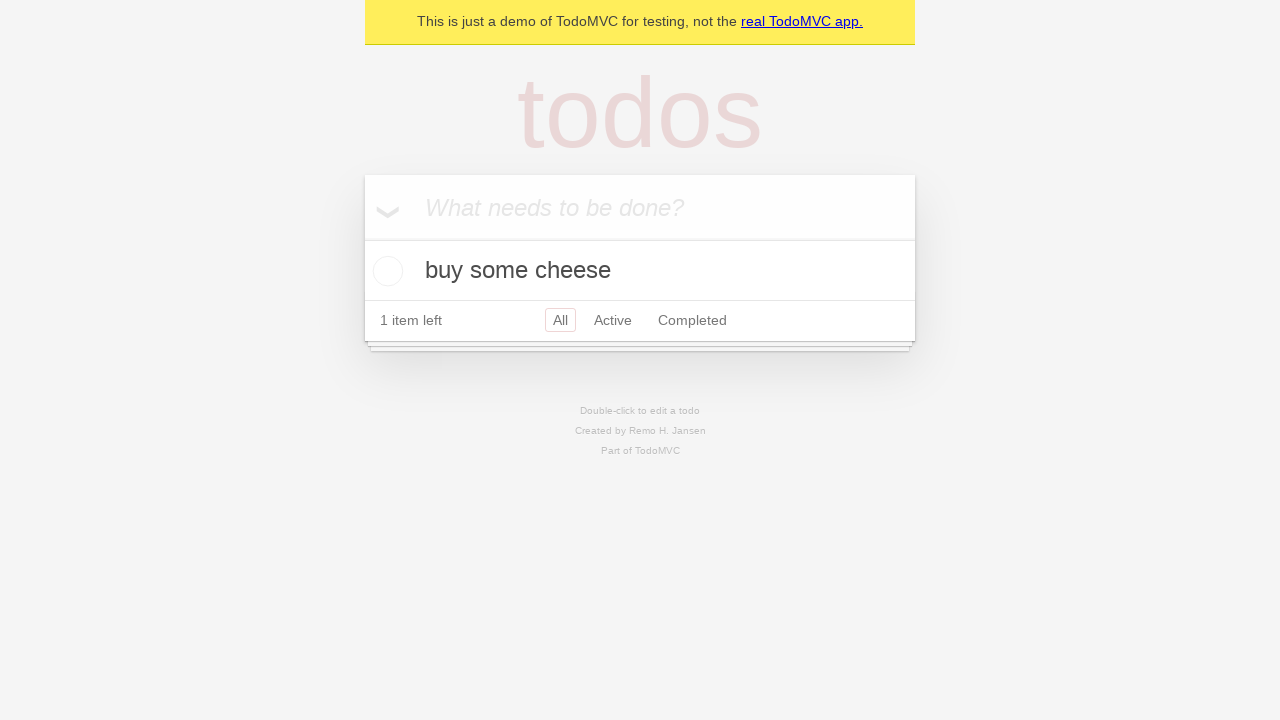

Filled todo input with 'feed the cat' on internal:attr=[placeholder="What needs to be done?"i]
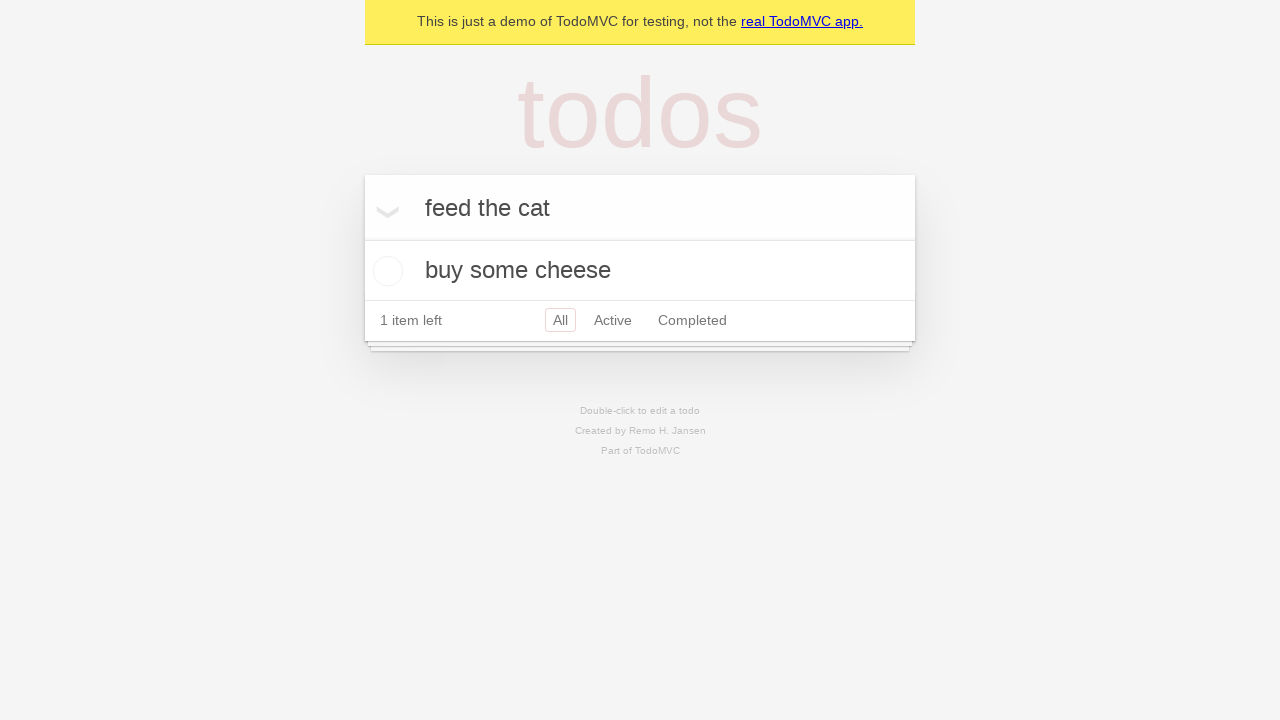

Pressed Enter to add second todo item on internal:attr=[placeholder="What needs to be done?"i]
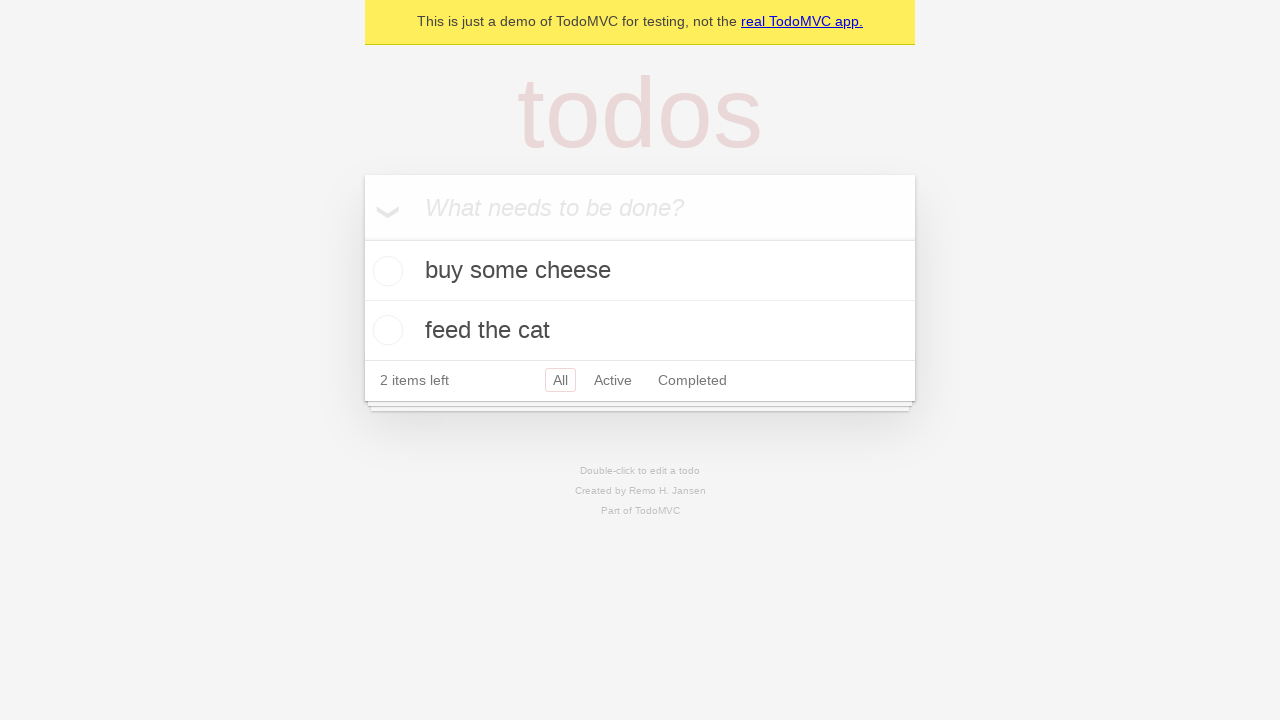

Filled todo input with 'book a doctors appointment' on internal:attr=[placeholder="What needs to be done?"i]
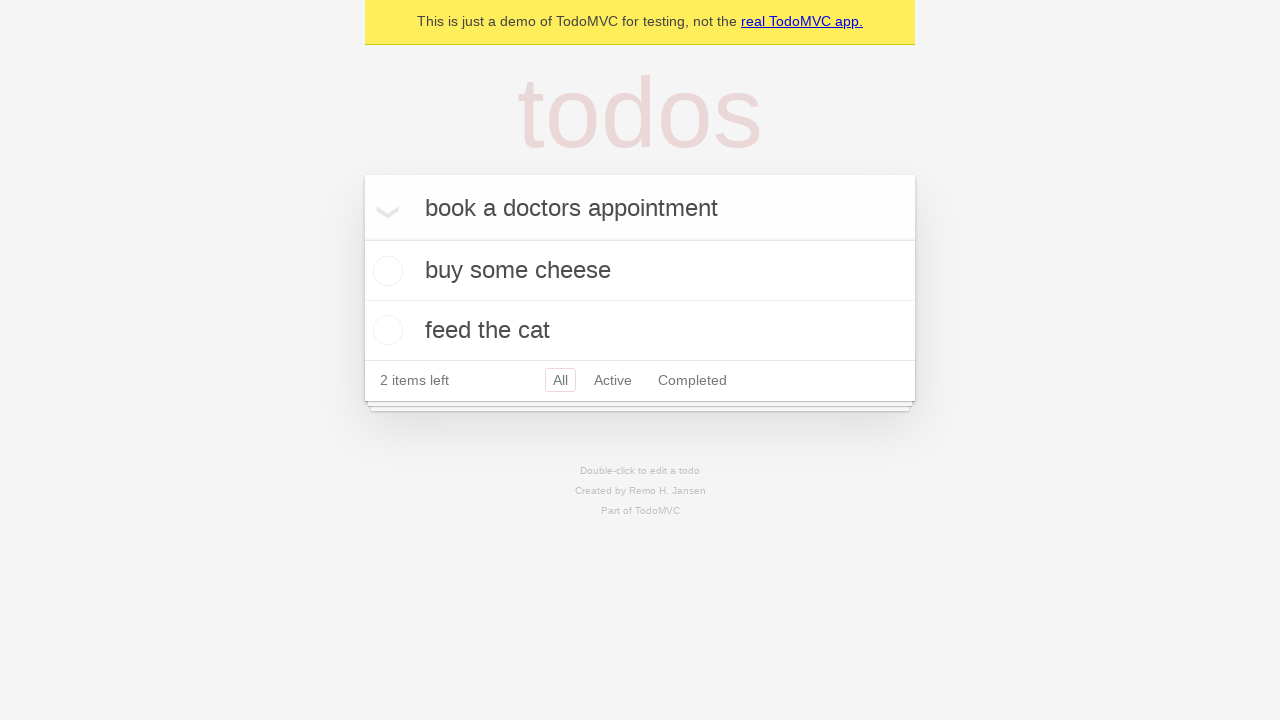

Pressed Enter to add third todo item on internal:attr=[placeholder="What needs to be done?"i]
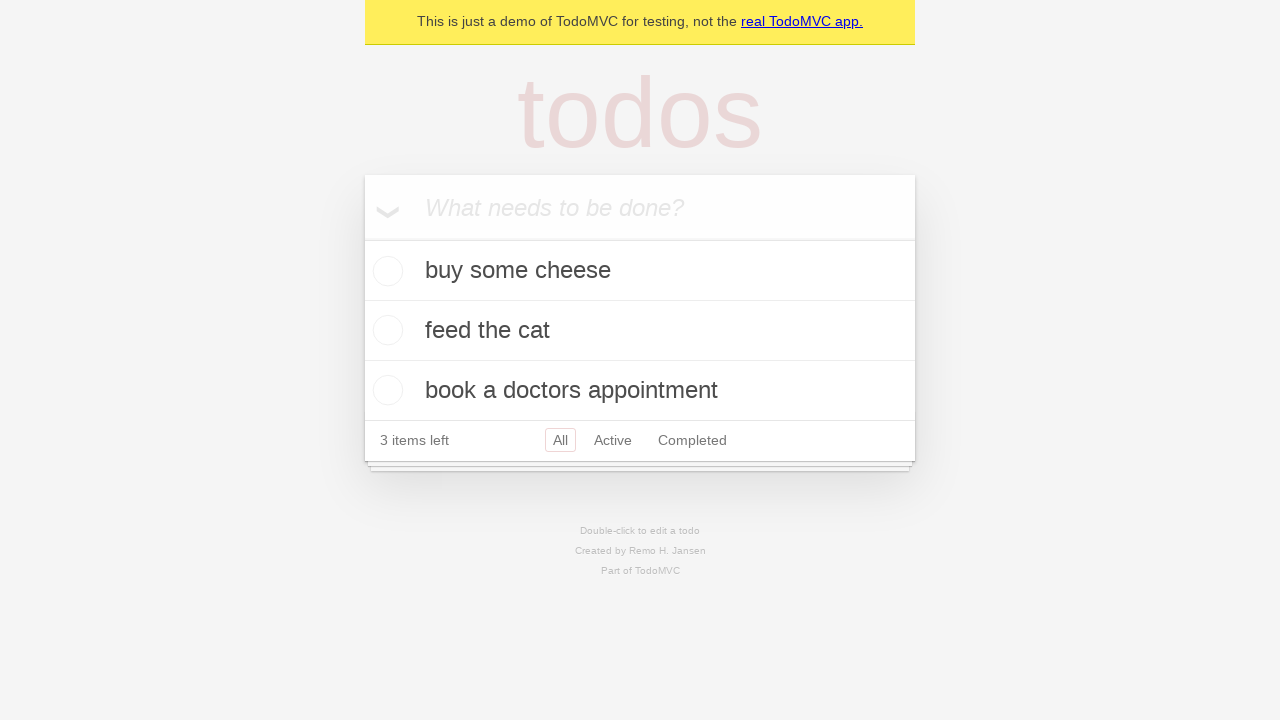

All three todo items loaded
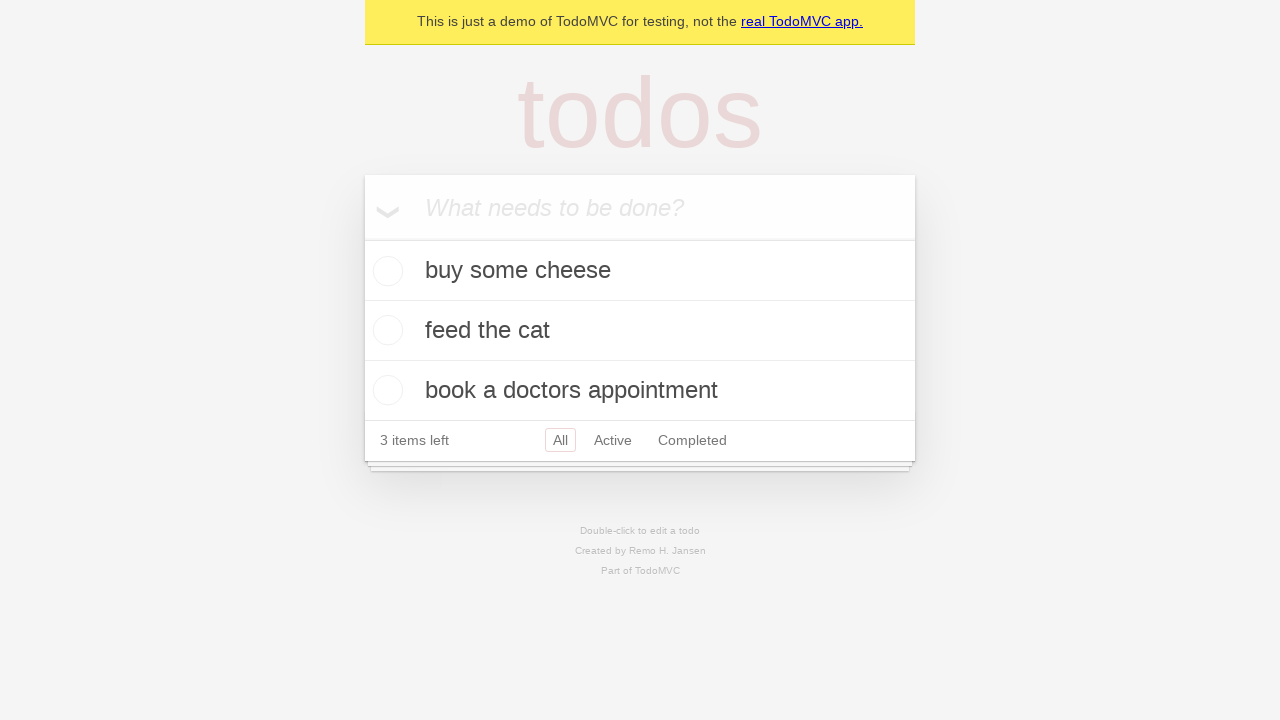

Clicked 'Mark all as complete' checkbox at (362, 238) on internal:label="Mark all as complete"i
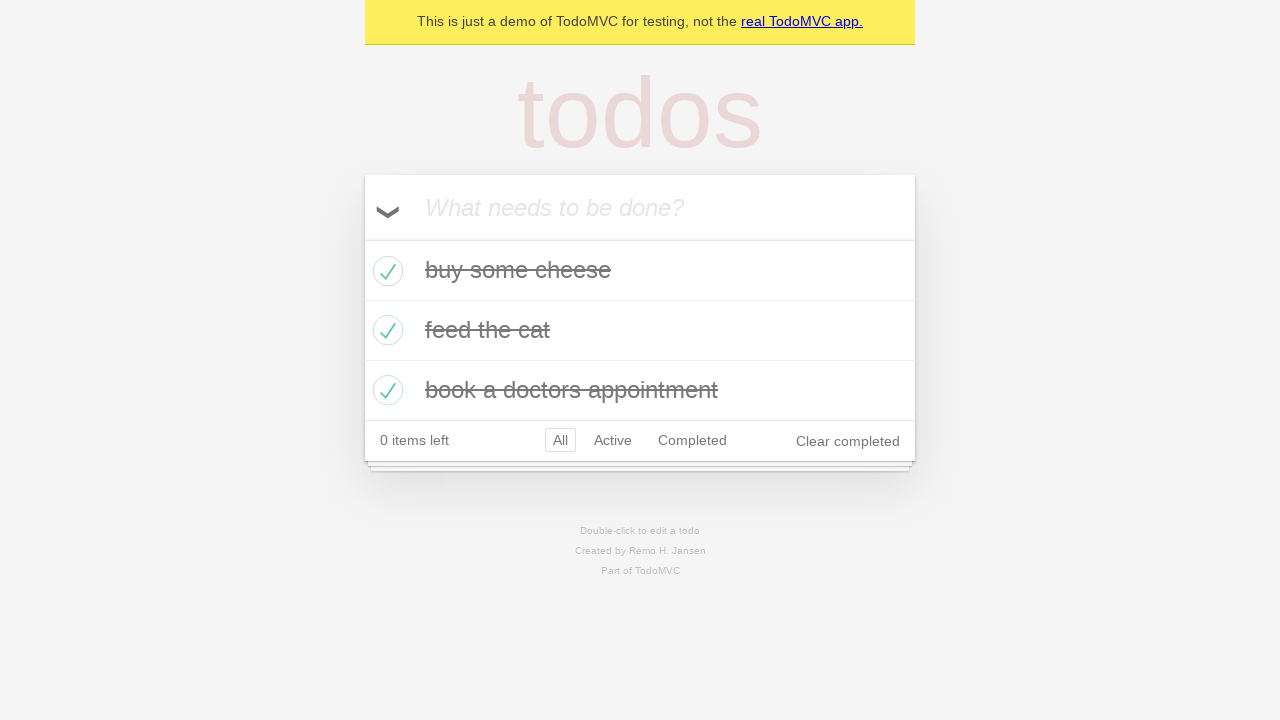

All three todo items marked as completed
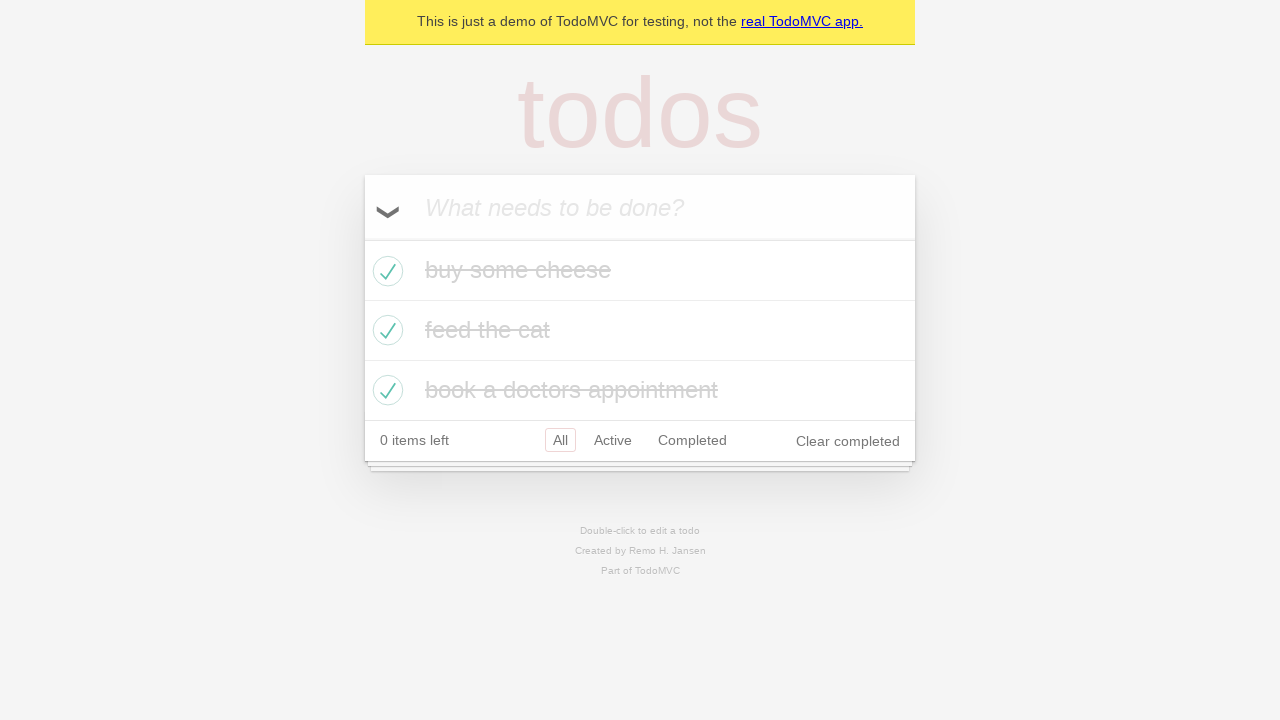

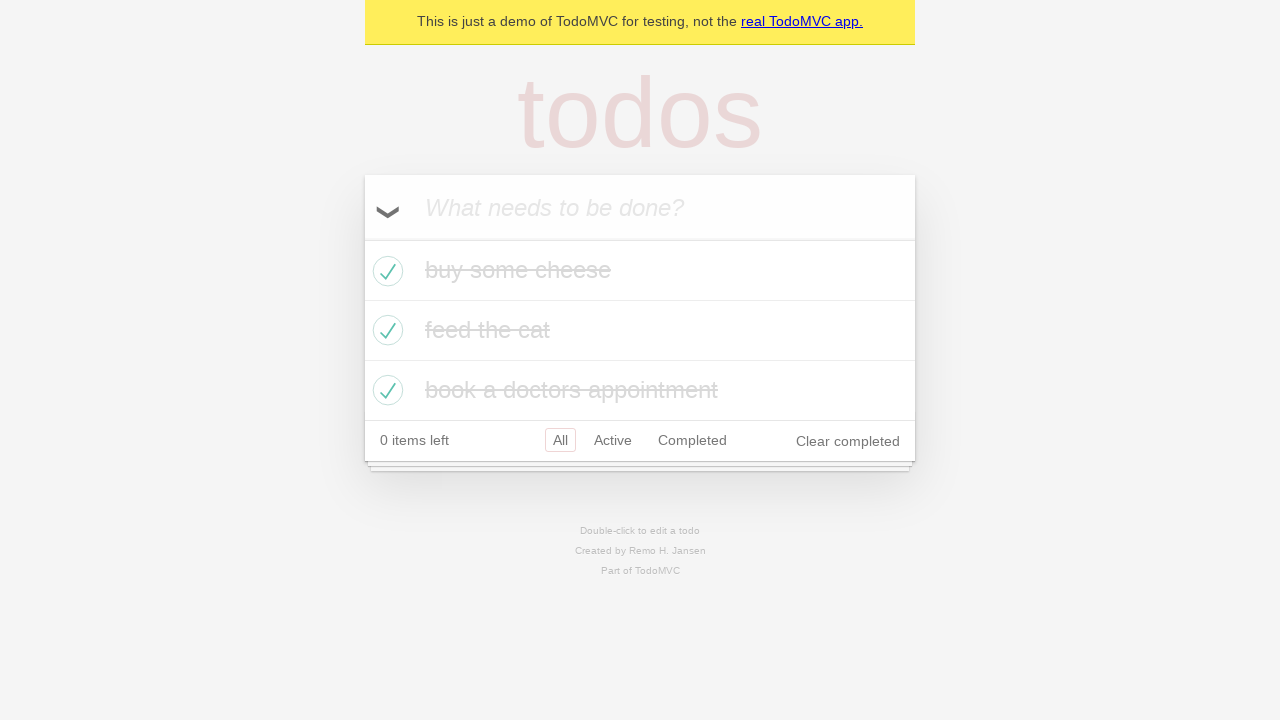